Navigates to the Applitools demo application, waits for the login page to load, then clicks the log-in button to access the app page.

Starting URL: https://demo.applitools.com

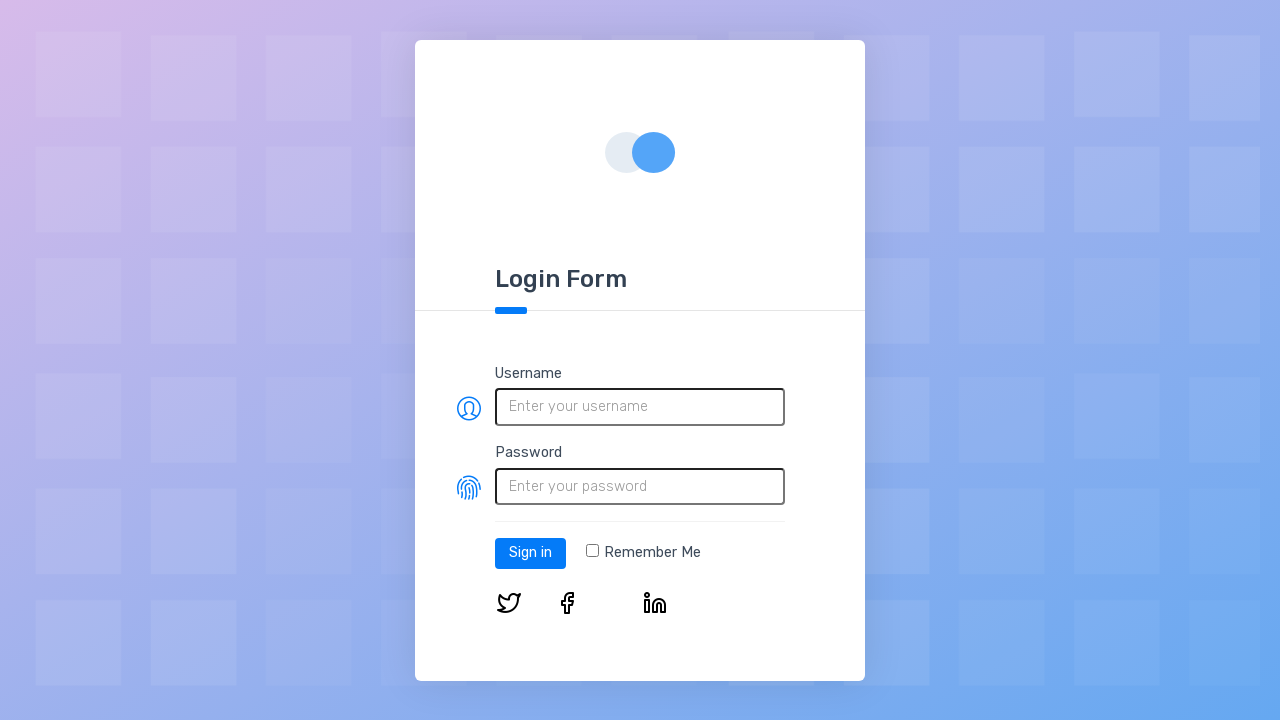

Navigated to Applitools demo application
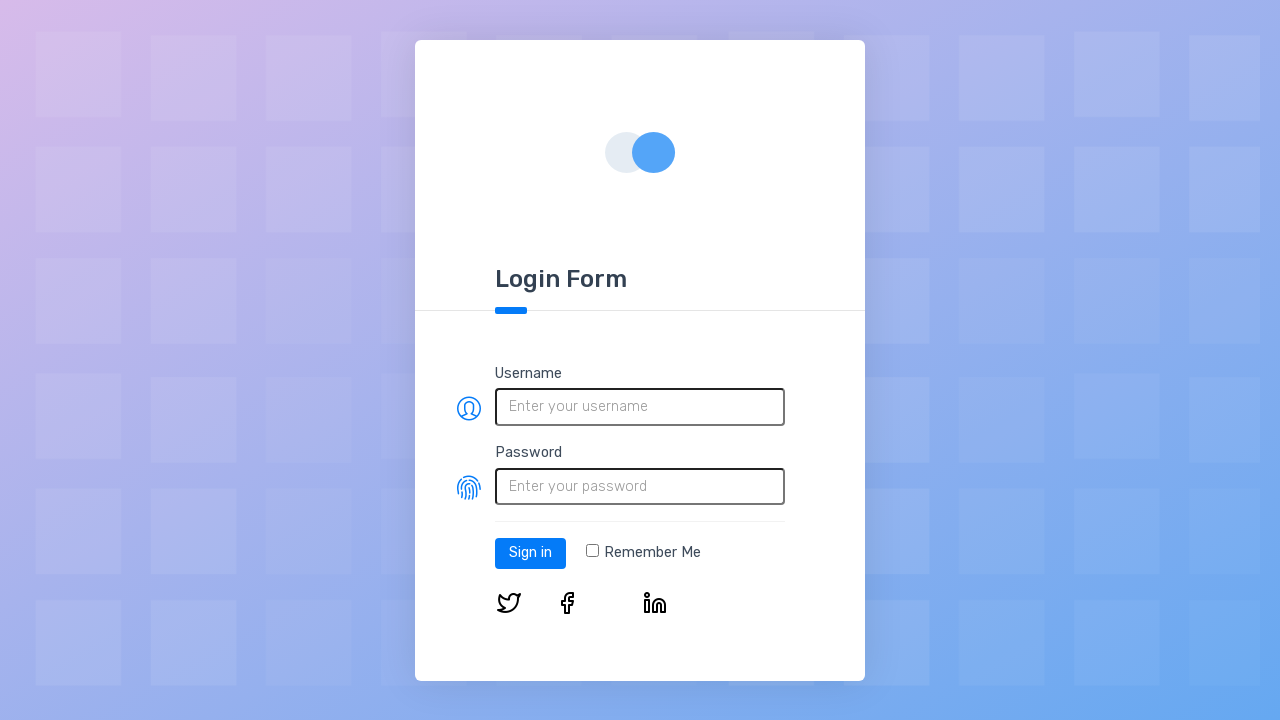

Login page loaded and log-in button is visible
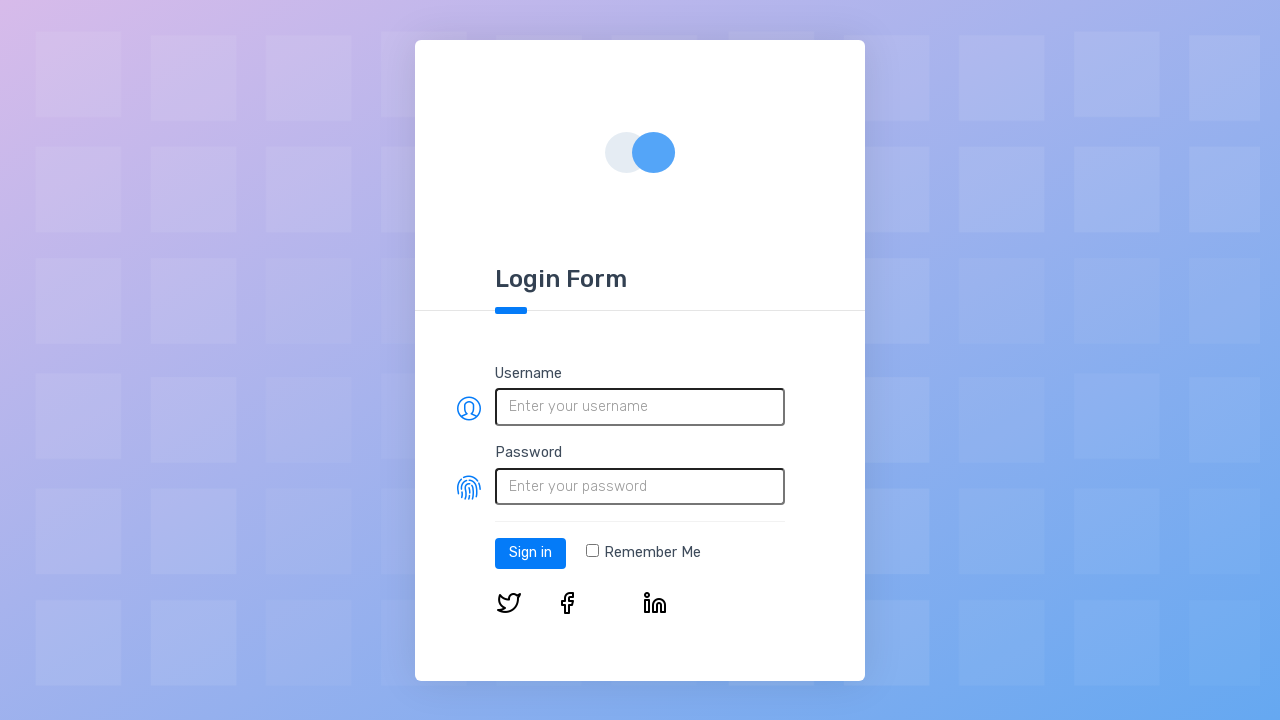

Clicked the log-in button at (530, 553) on #log-in
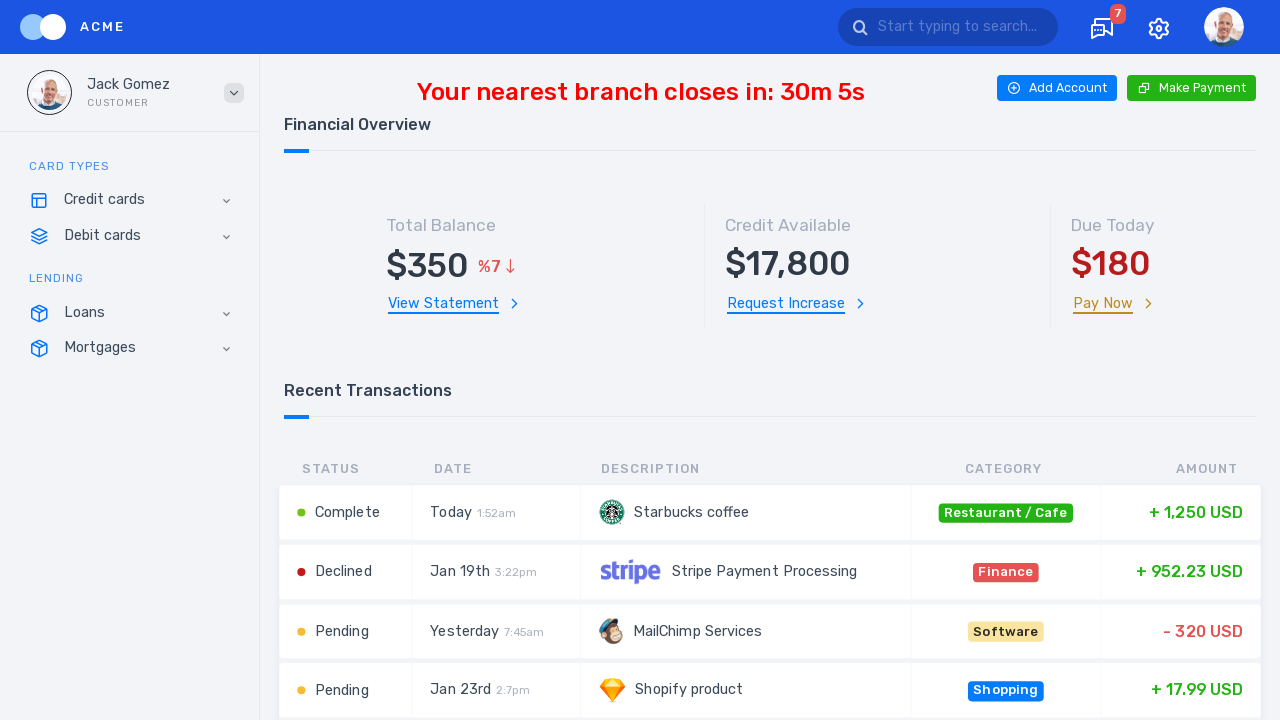

App page loaded successfully after login
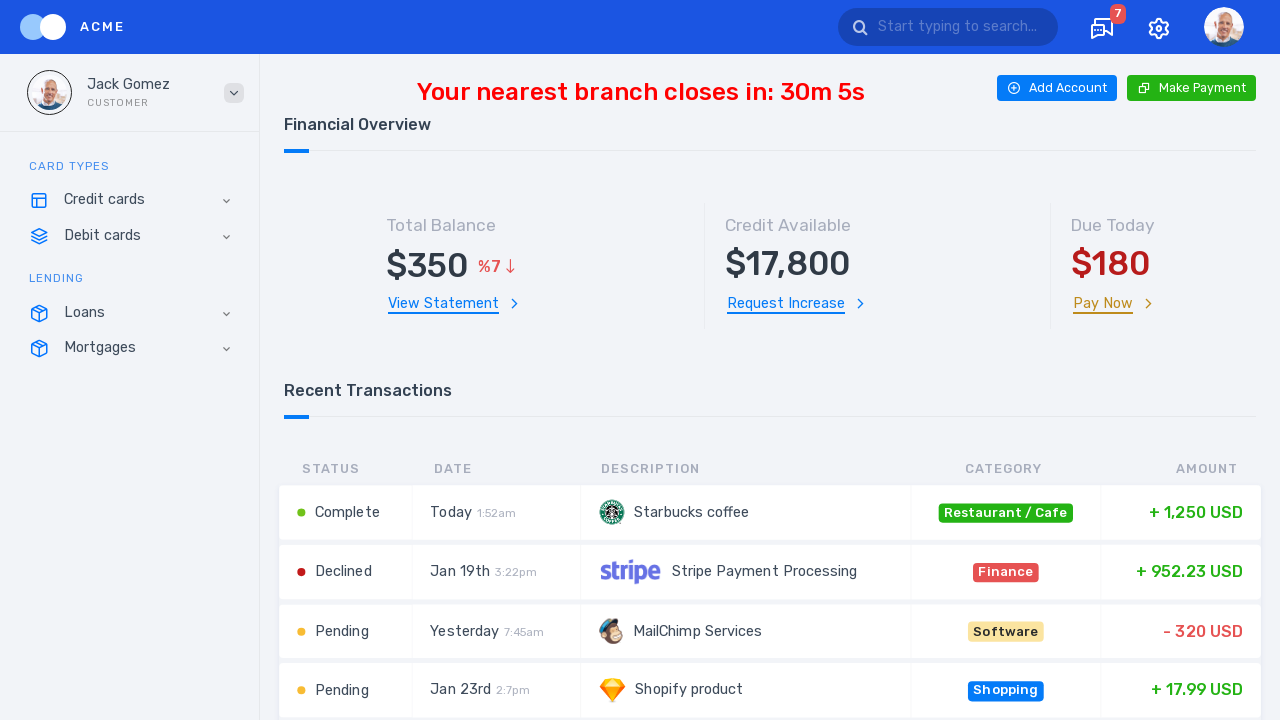

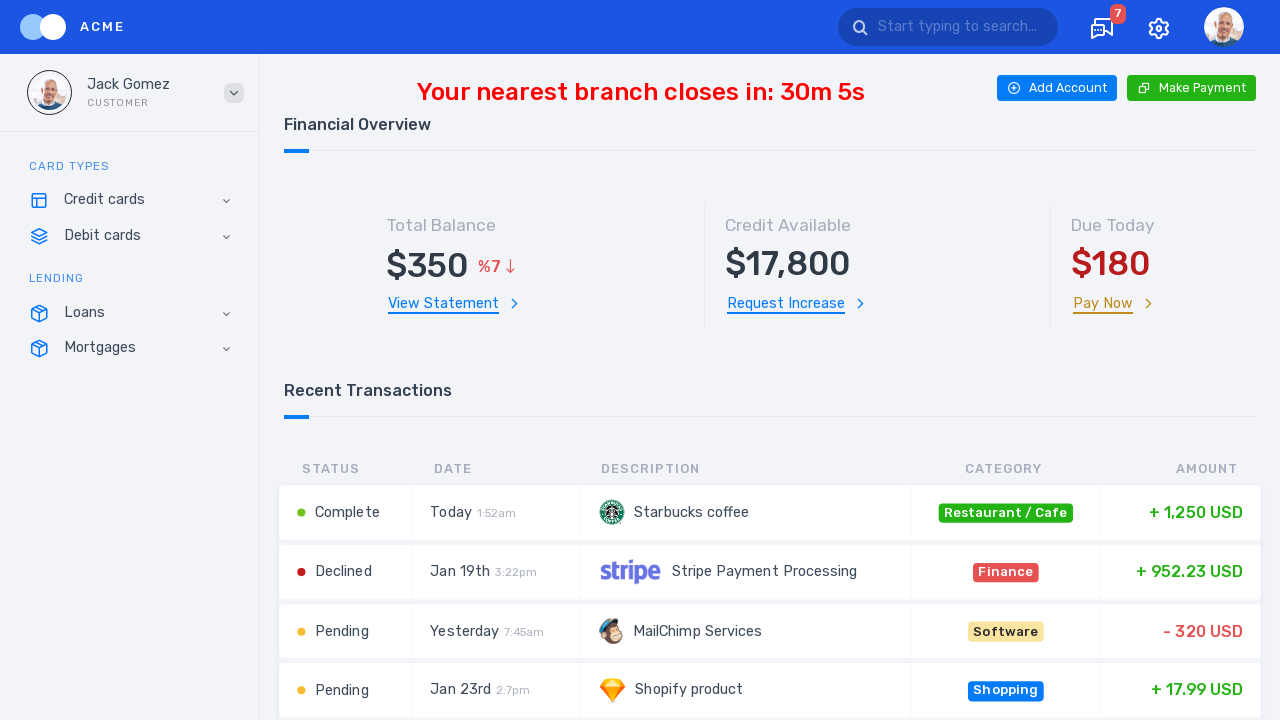